Tests navigation to the forgot password page by clicking the "forgot your password" link on the login page and verifying that the "Reset Password" heading is displayed.

Starting URL: https://opensource-demo.orangehrmlive.com/

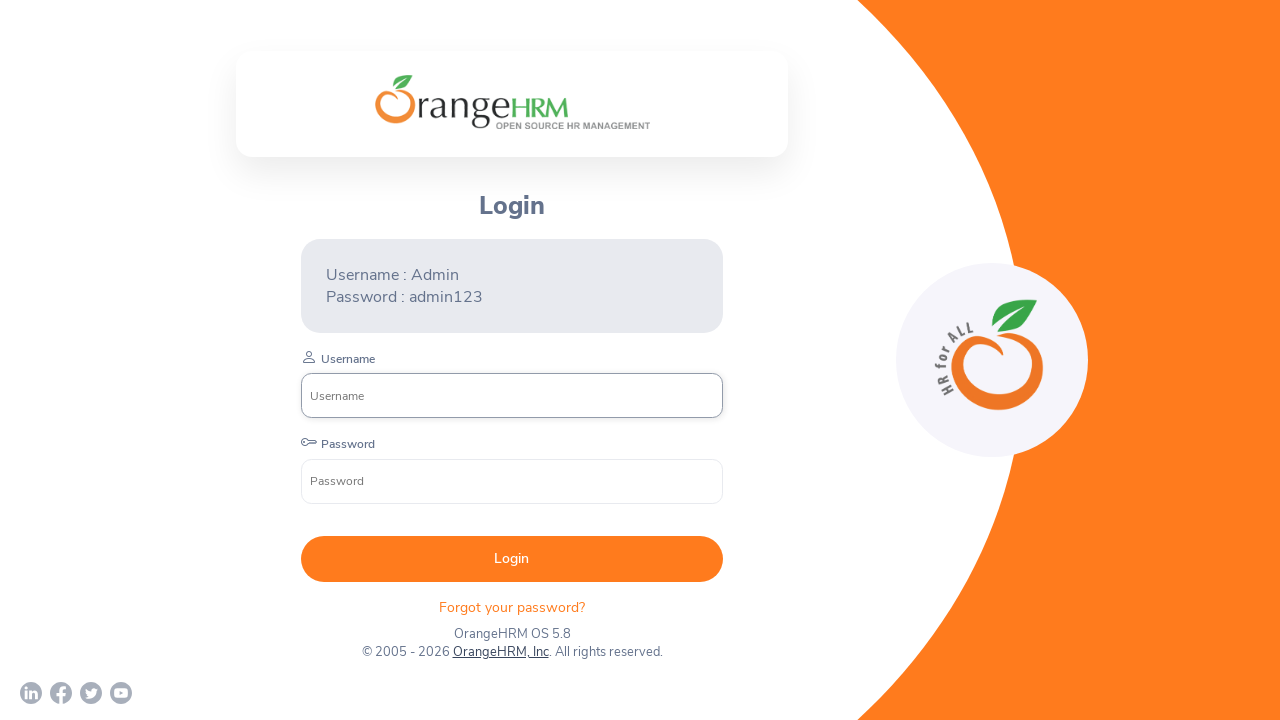

Navigated to OrangeHRM login page
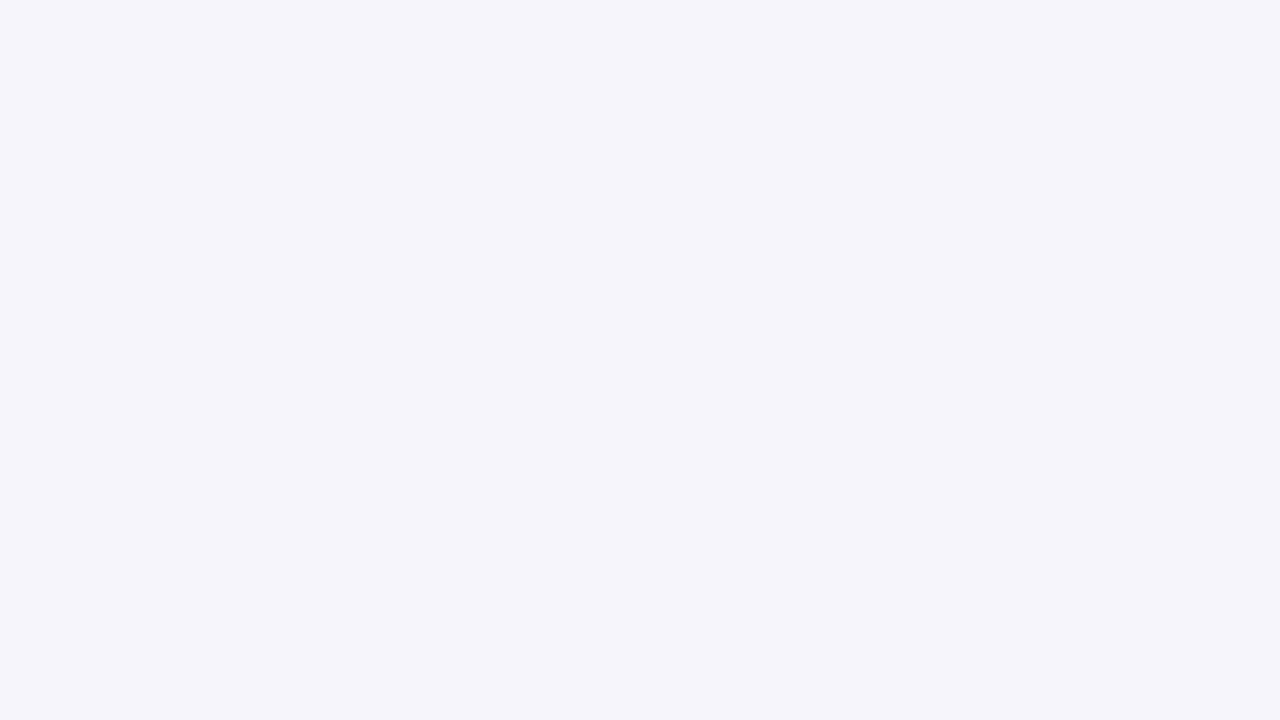

Clicked 'forgot your password' link on login page at (512, 607) on xpath=//p[@class='oxd-text oxd-text--p orangehrm-login-forgot-header']
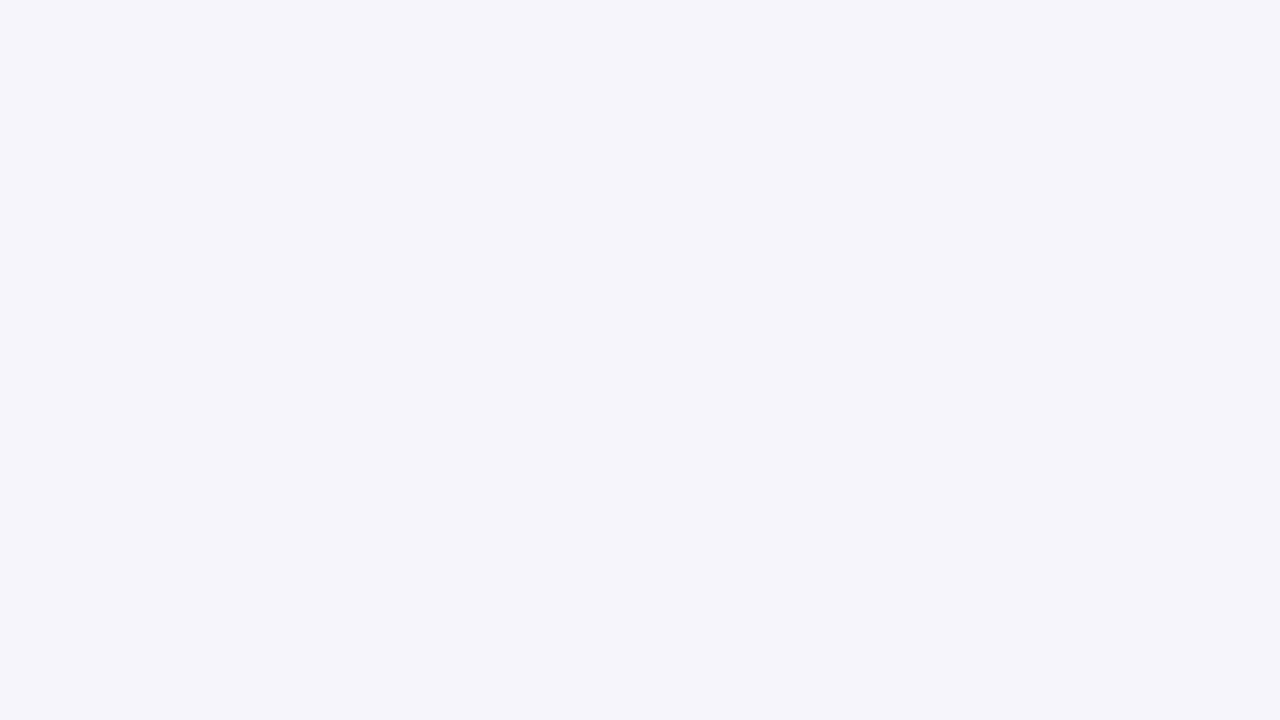

Reset Password heading became visible on forgot password page
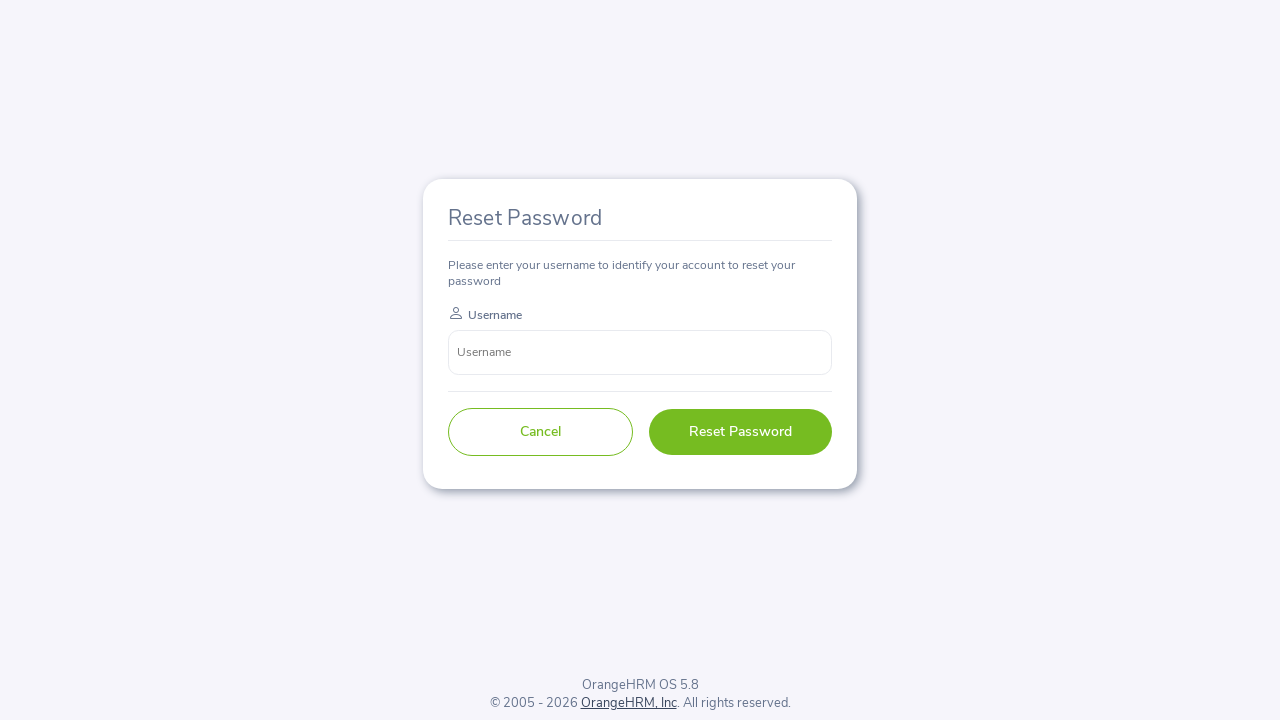

Verified 'Reset Password' heading text is displayed correctly
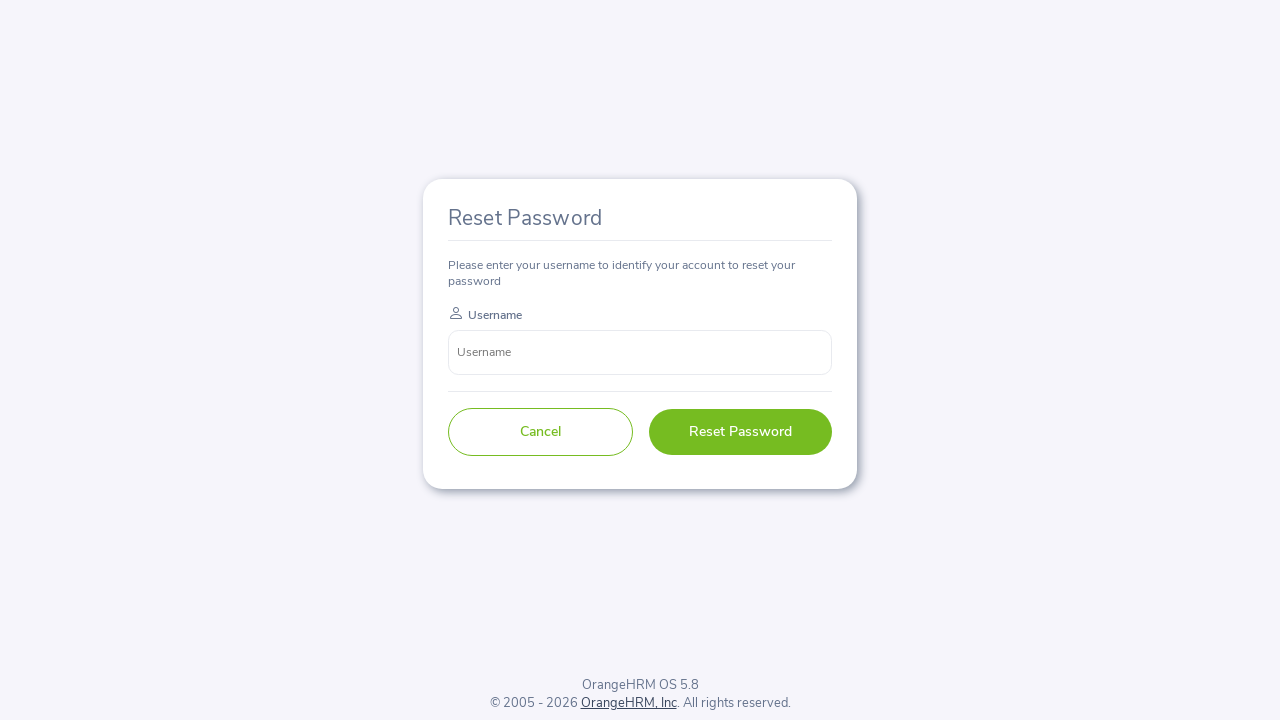

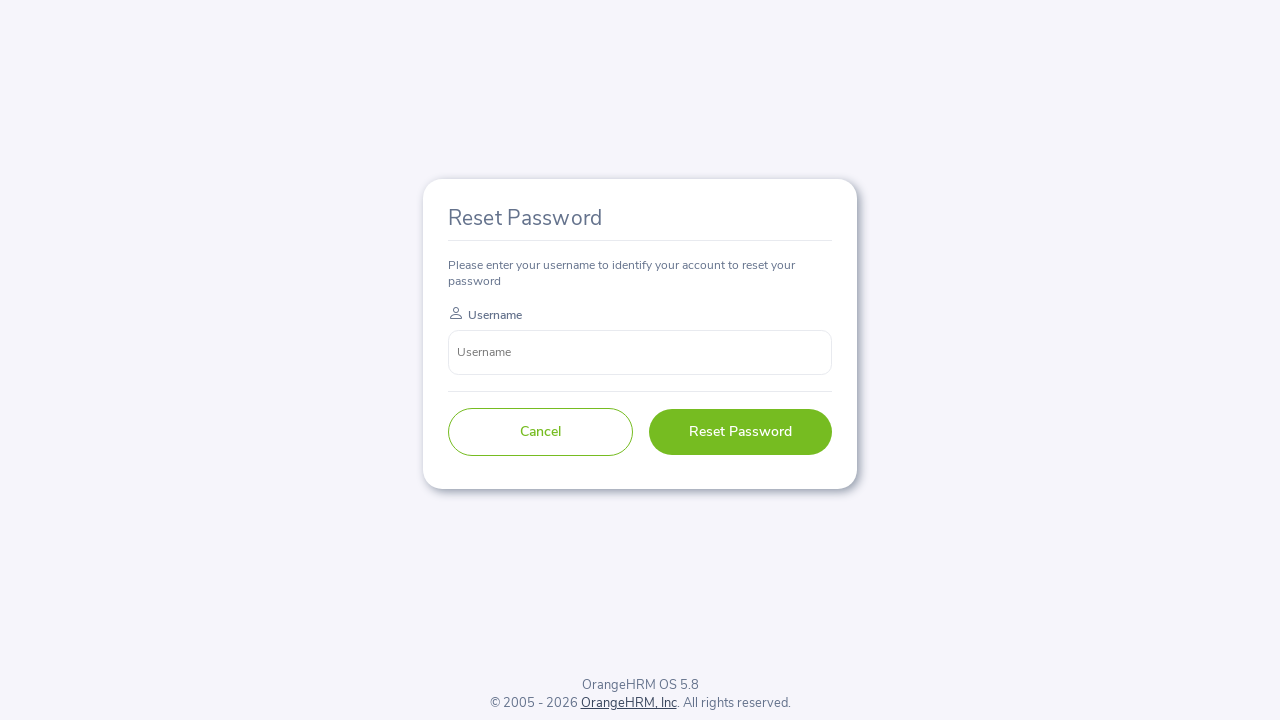